Tests various locator strategies on a practice automation page by clicking a radio button, clicking a link using partial link text, and clicking a button to open a new window

Starting URL: https://rahulshettyacademy.com/AutomationPractice/

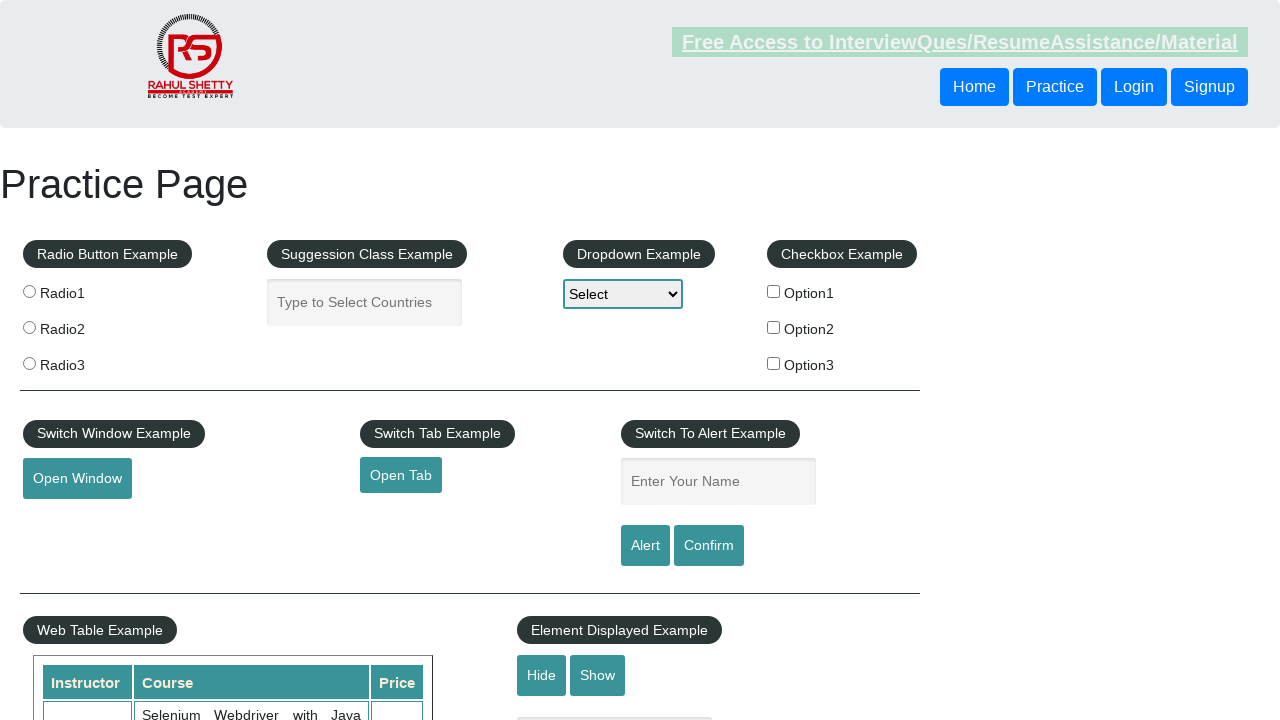

Clicked radio button using class selector at (29, 291) on .radioButton
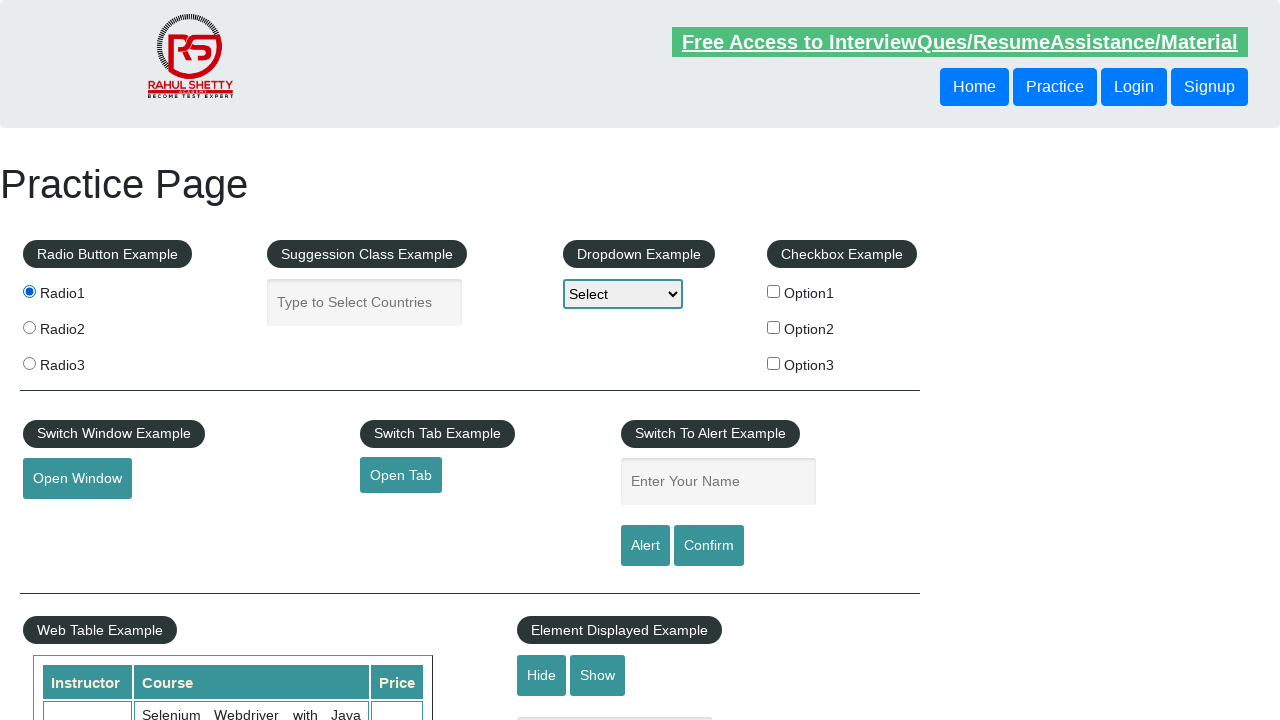

Clicked link with text 'Open Tab' at (401, 475) on a:has-text('Open Tab')
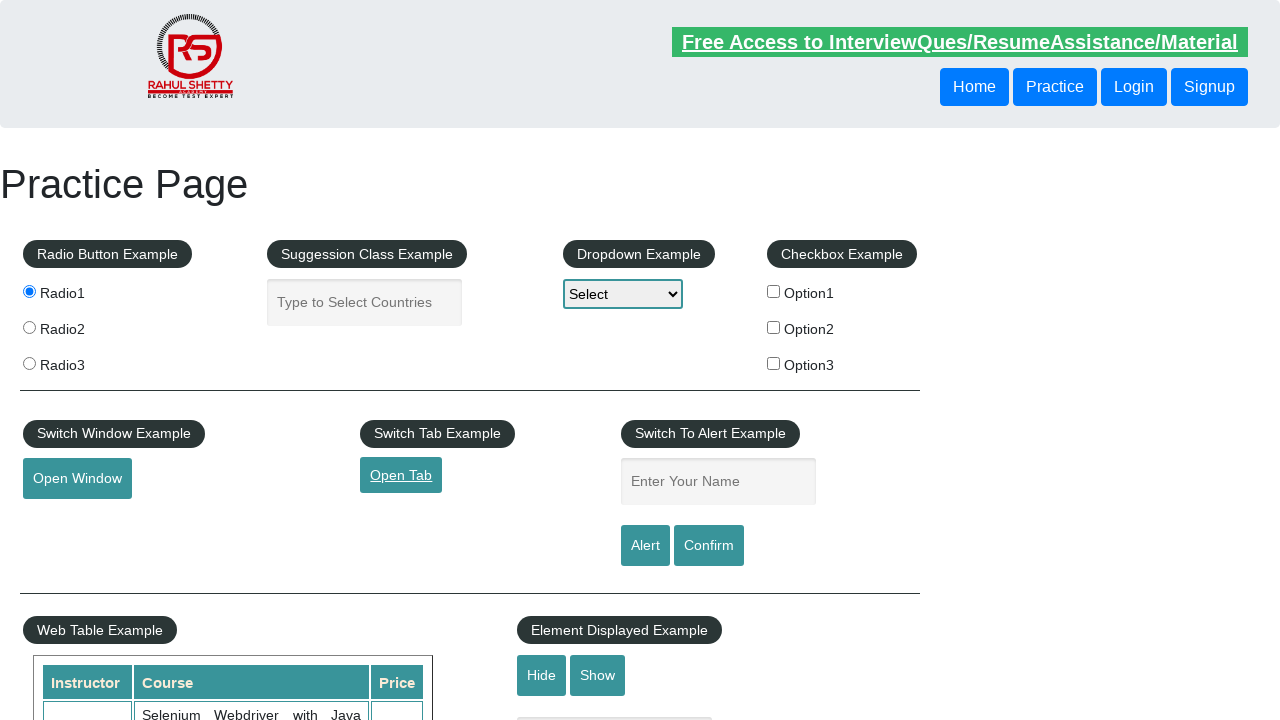

Clicked button with ID 'openwindow' to open new window at (77, 479) on button#openwindow
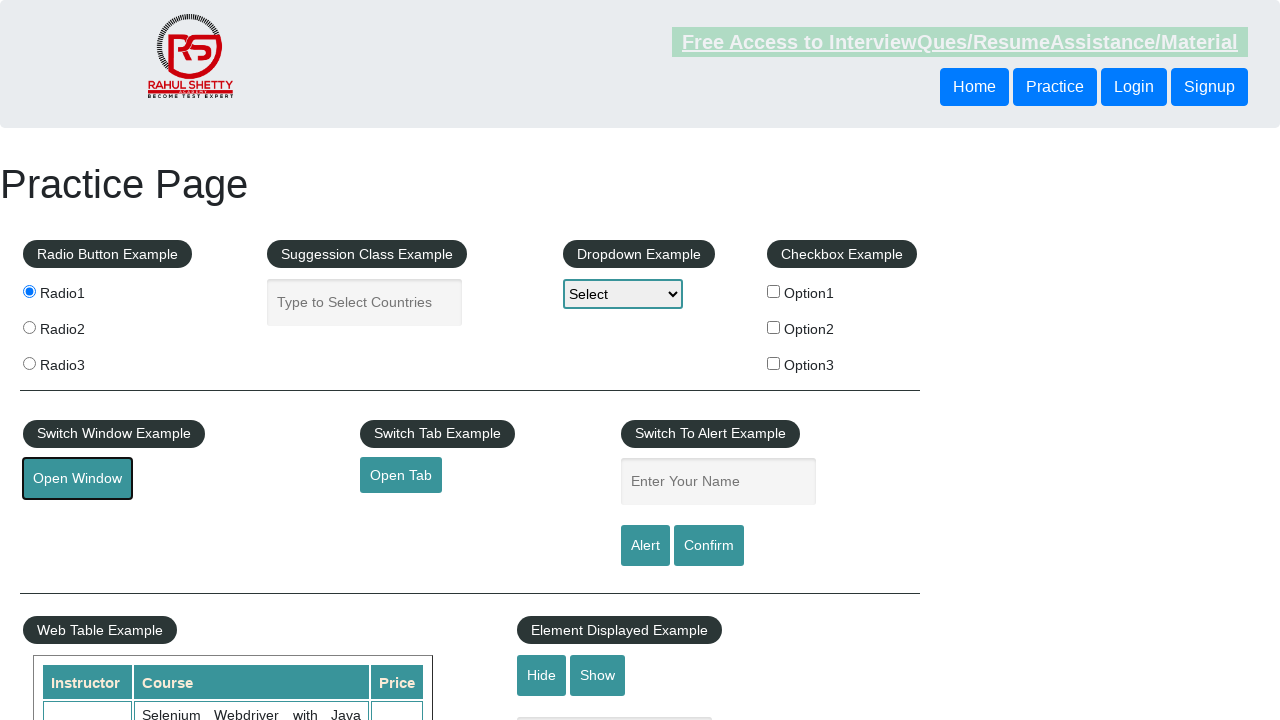

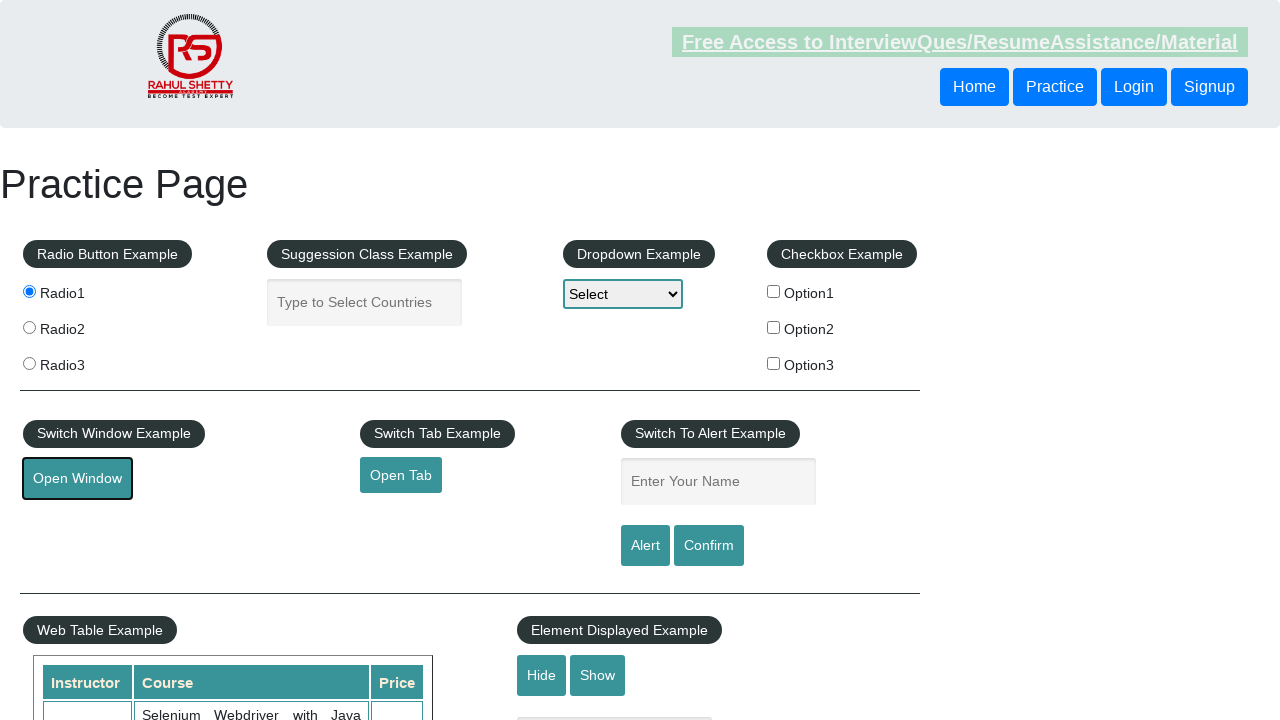